Tests alert handling by entering text in a form field, triggering an alert, and validating that the alert message contains the submitted text

Starting URL: https://rahulshettyacademy.com/AutomationPractice/

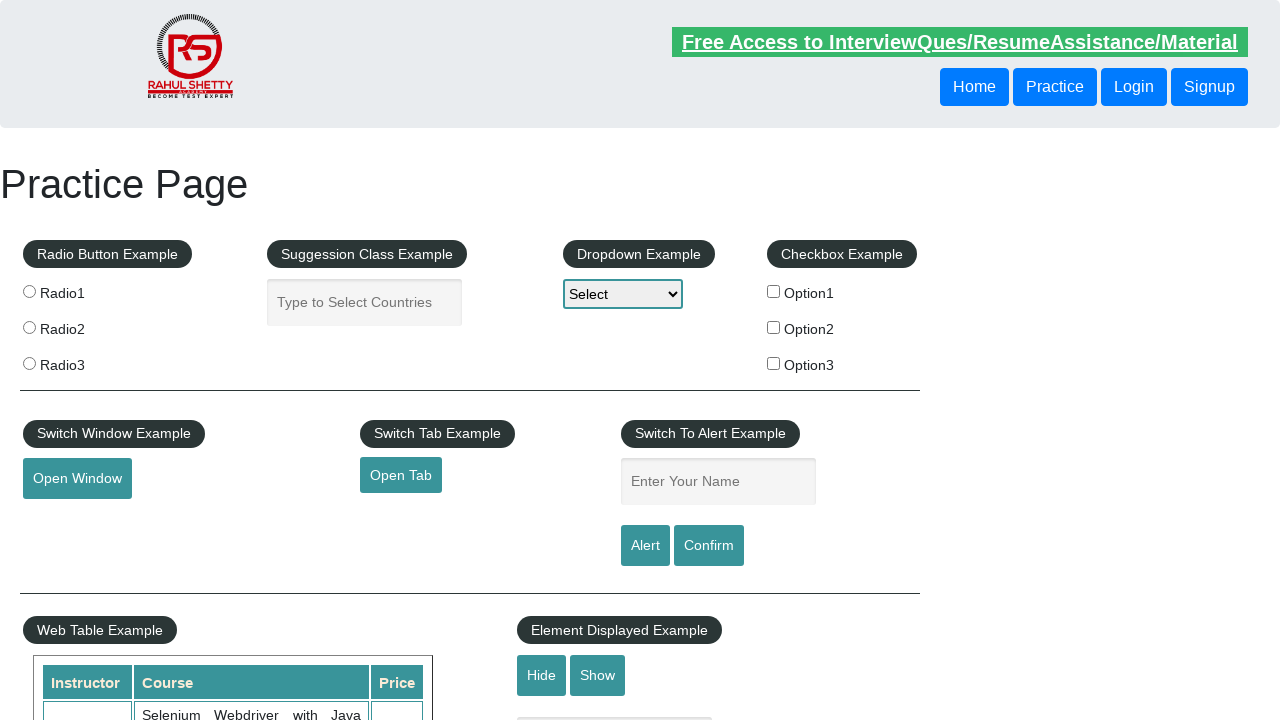

Navigated to Rahul Shetty Academy automation practice page
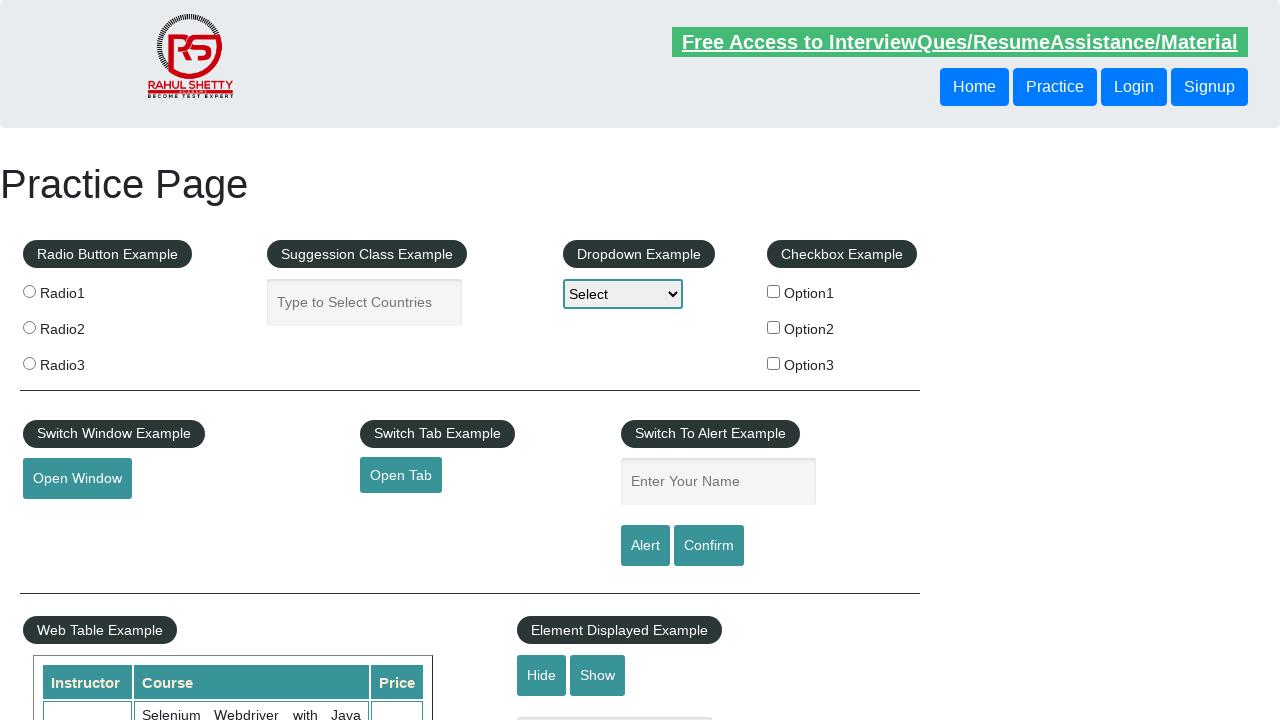

Filled name field with 'Cassandra' on #name
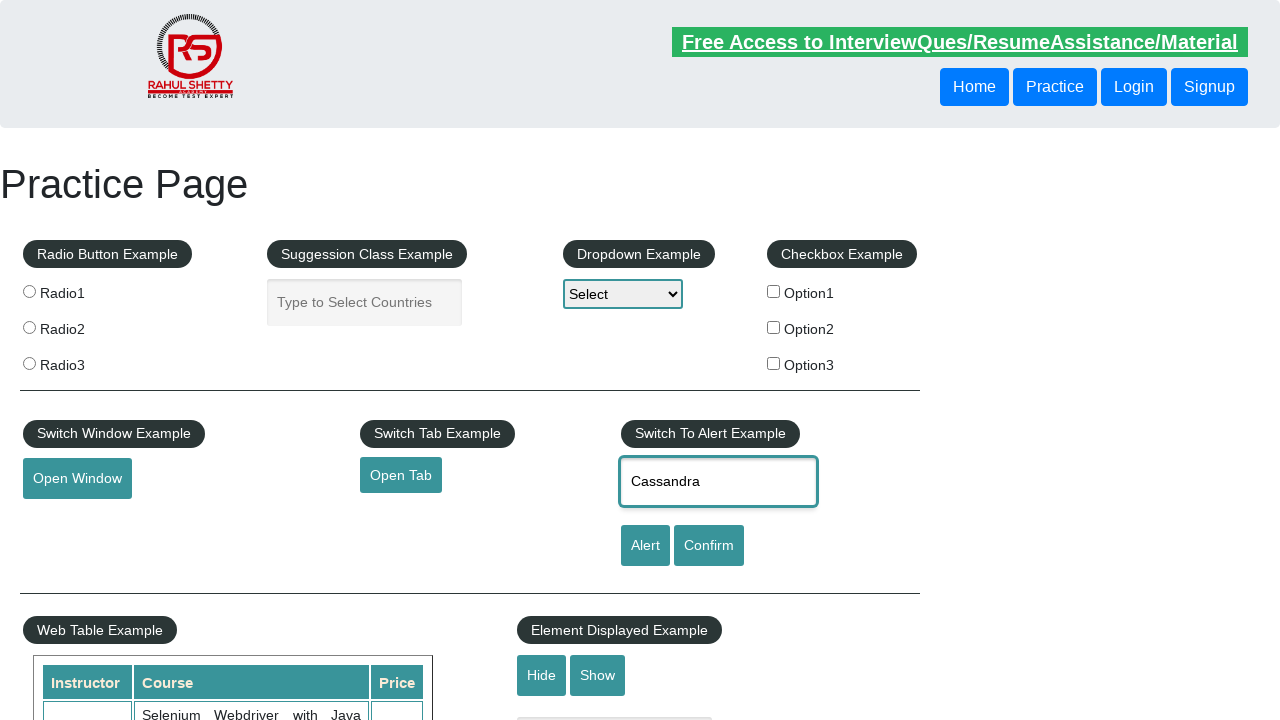

Clicked alert button to trigger alert dialog at (645, 546) on #alertbtn
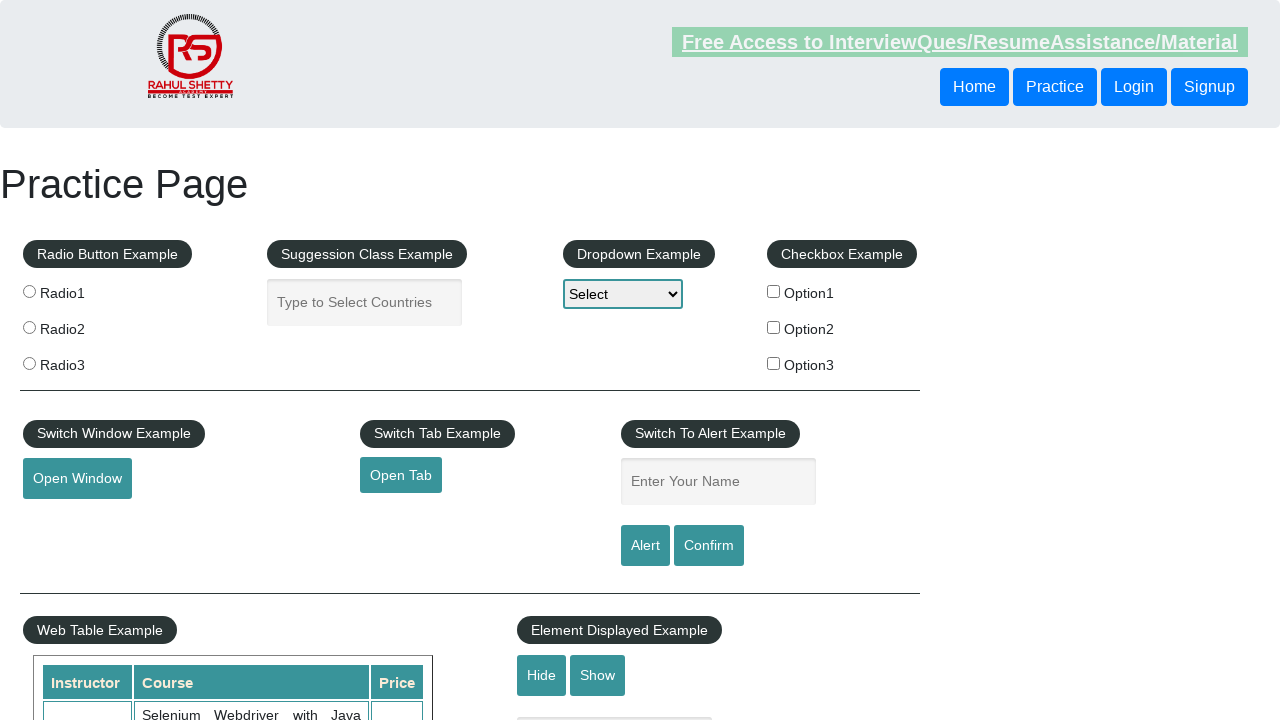

Re-clicked alert button with dialog handler in place at (645, 546) on #alertbtn
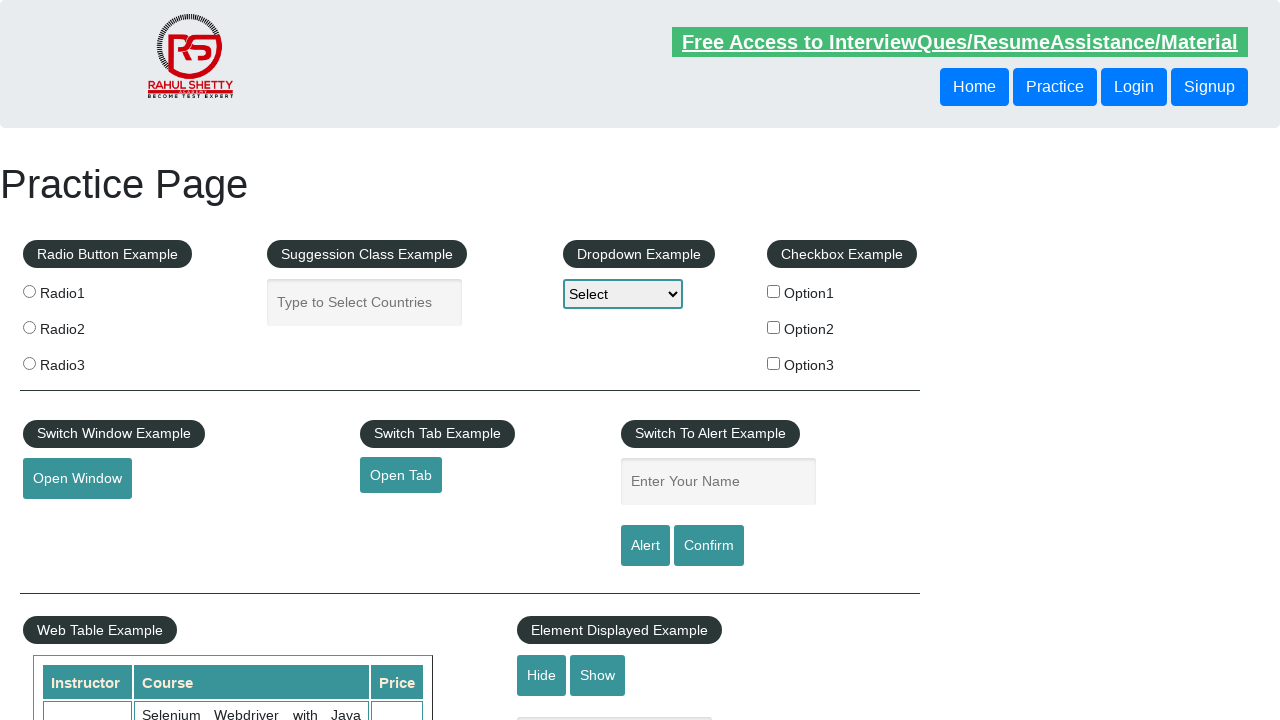

Re-filled name field with 'Cassandra' for final validation on #name
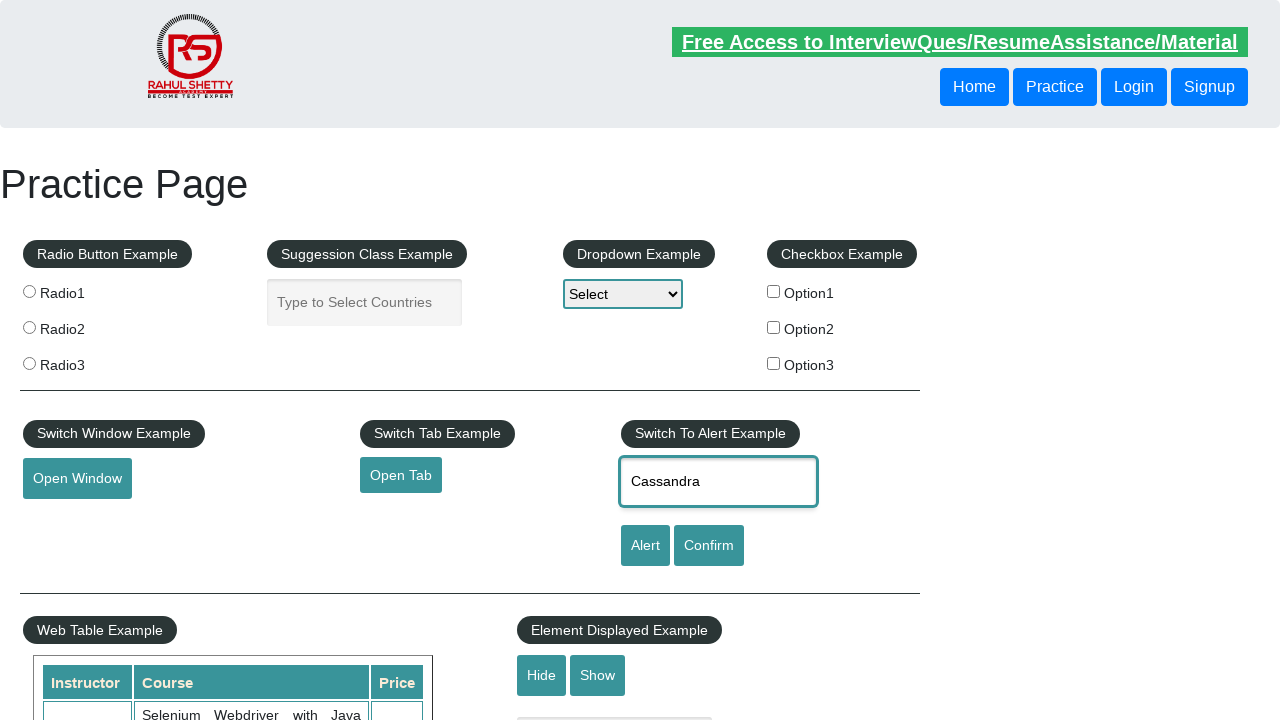

Clicked alert button to trigger final alert with validation at (645, 546) on #alertbtn
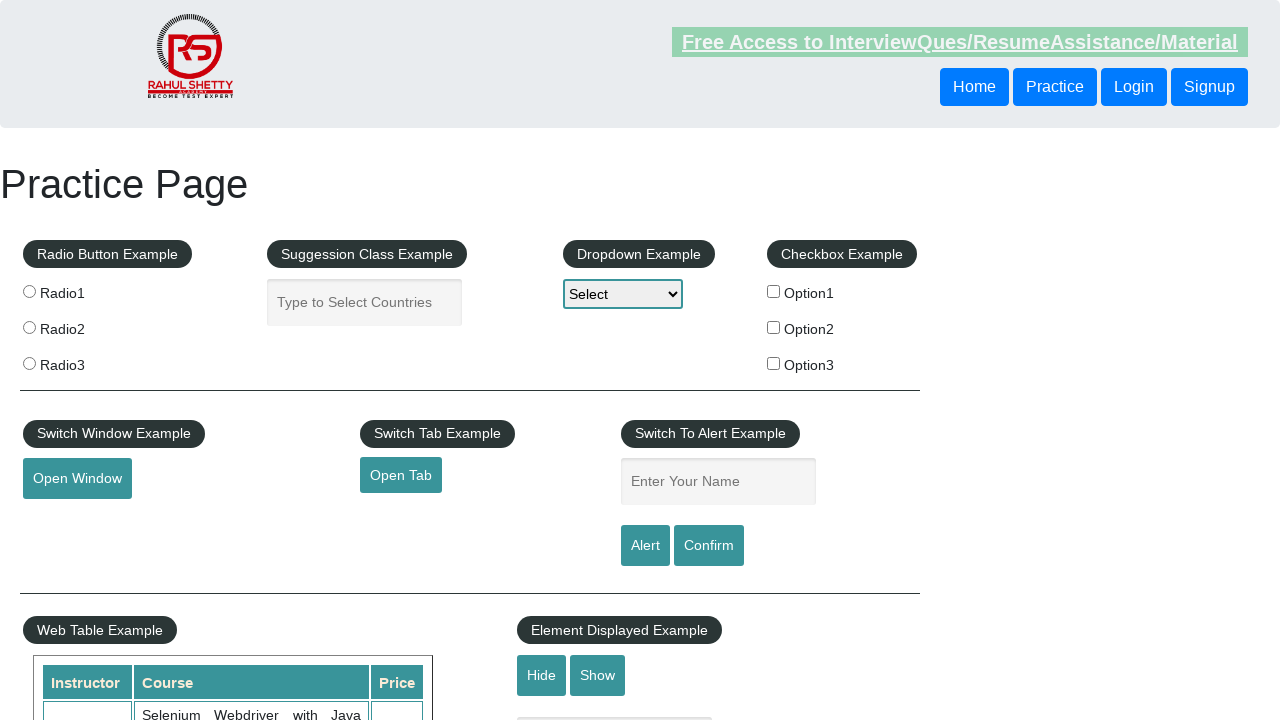

Alert dialog accepted and closed
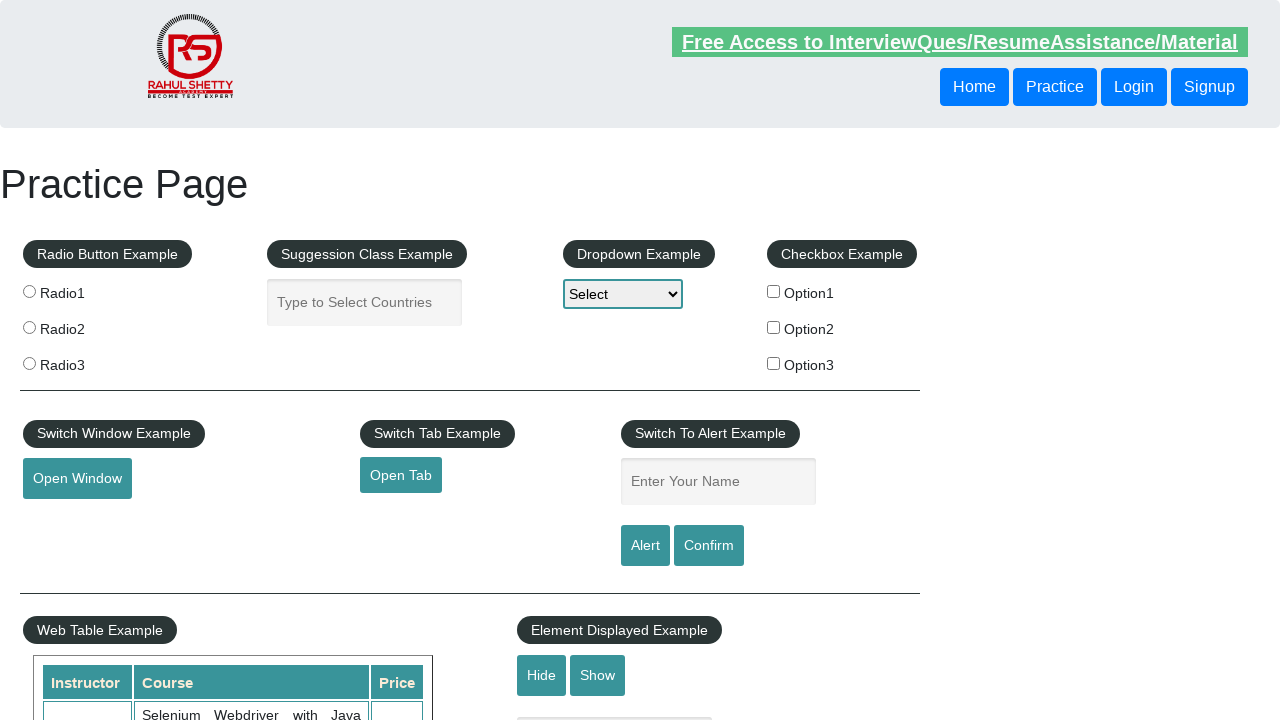

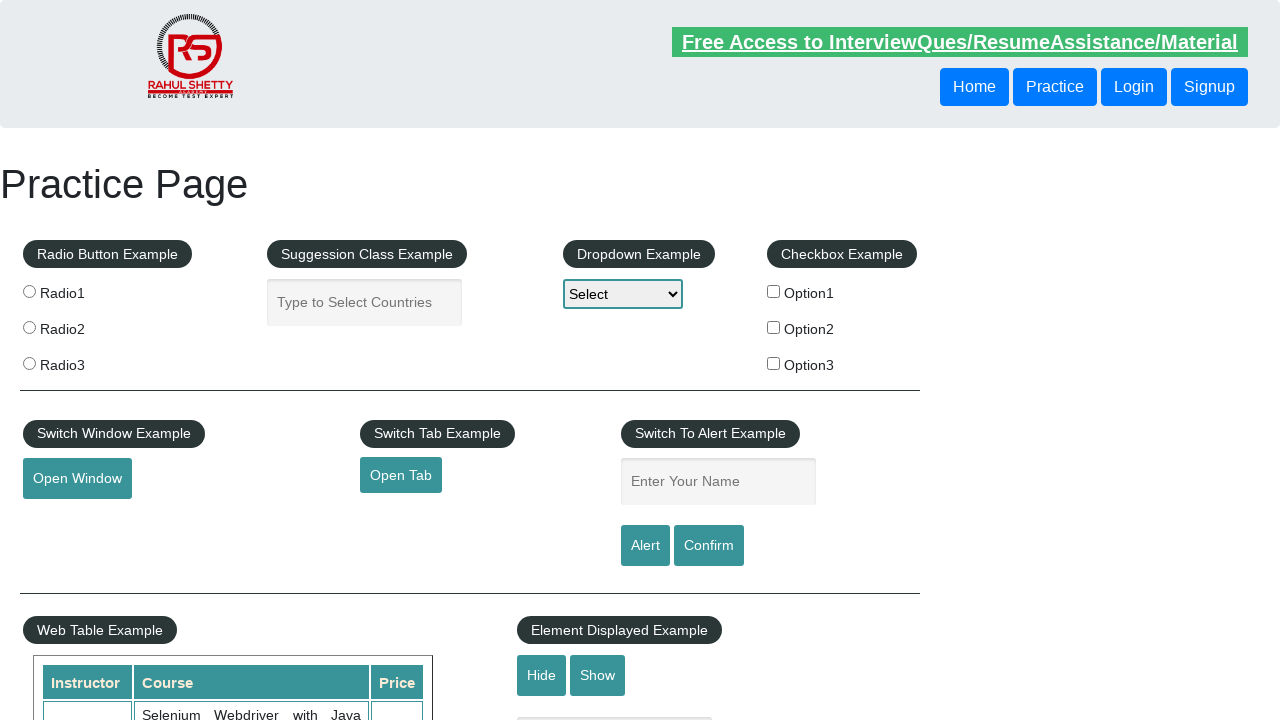